Navigates to NextBaseCRM login page and verifies that the "Log In" button is present with the expected text value

Starting URL: https://login1.nextbasecrm.com/

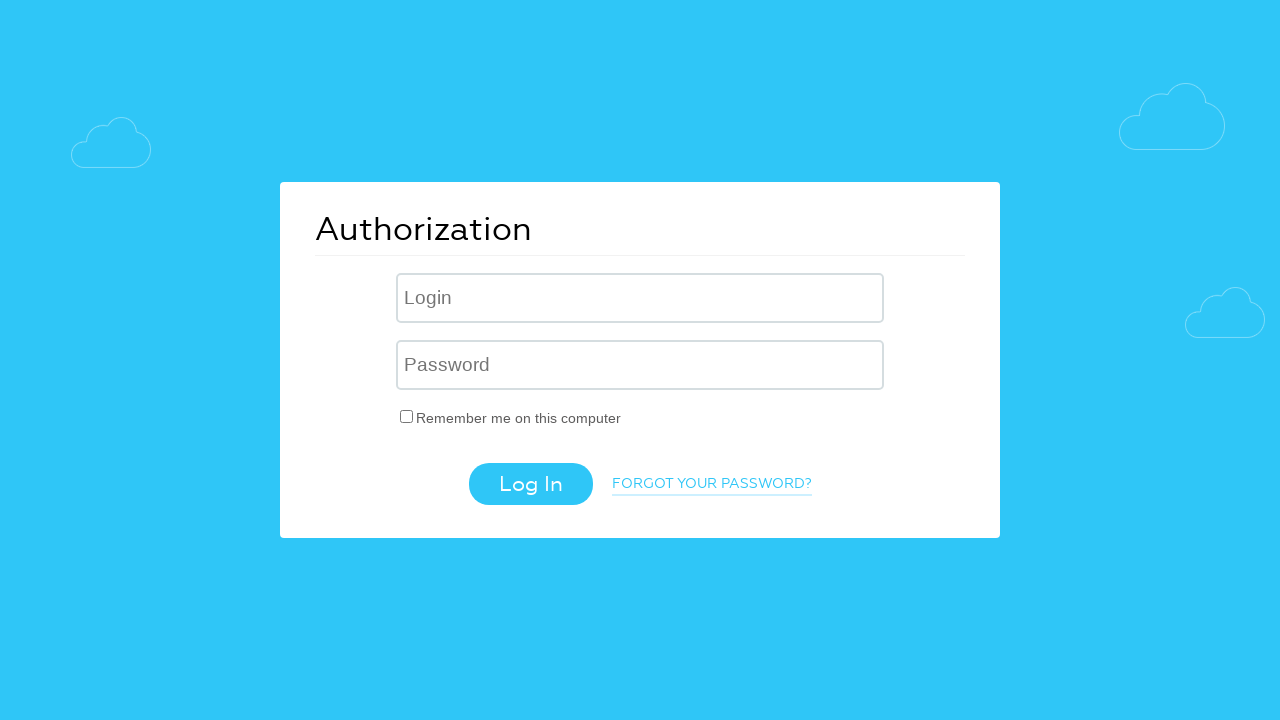

Navigated to NextBaseCRM login page
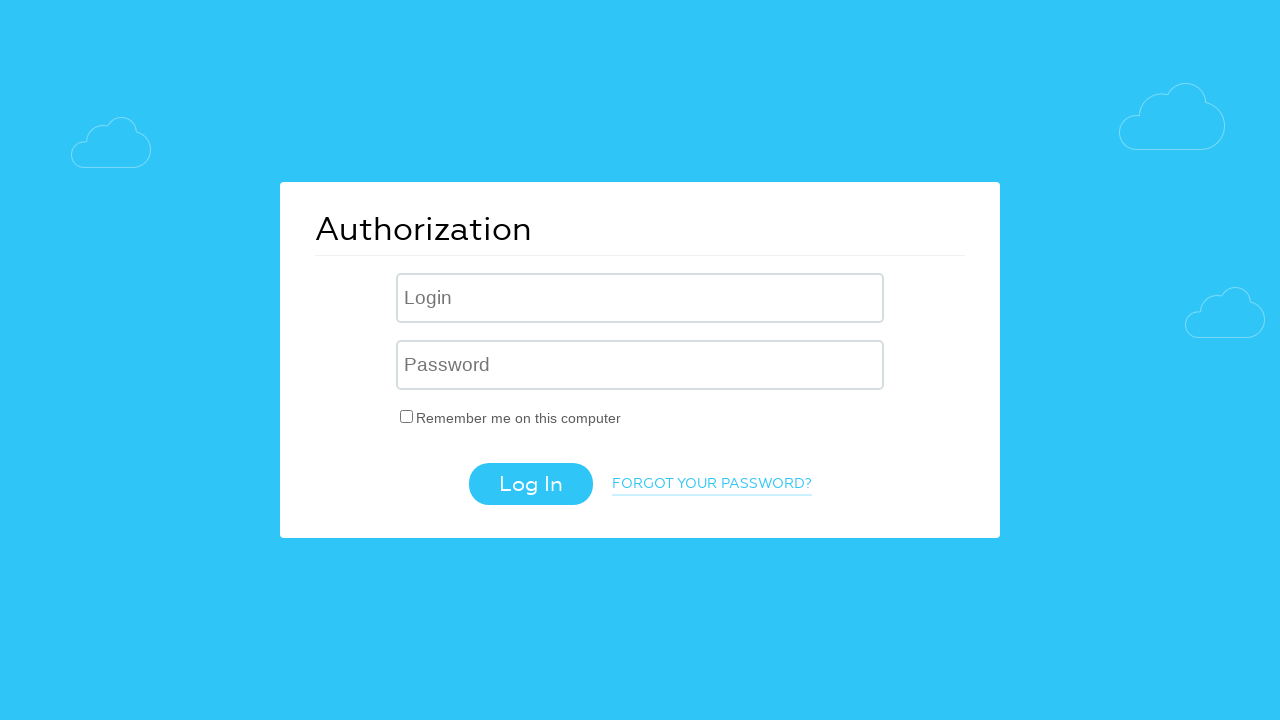

Log In button is visible on the page
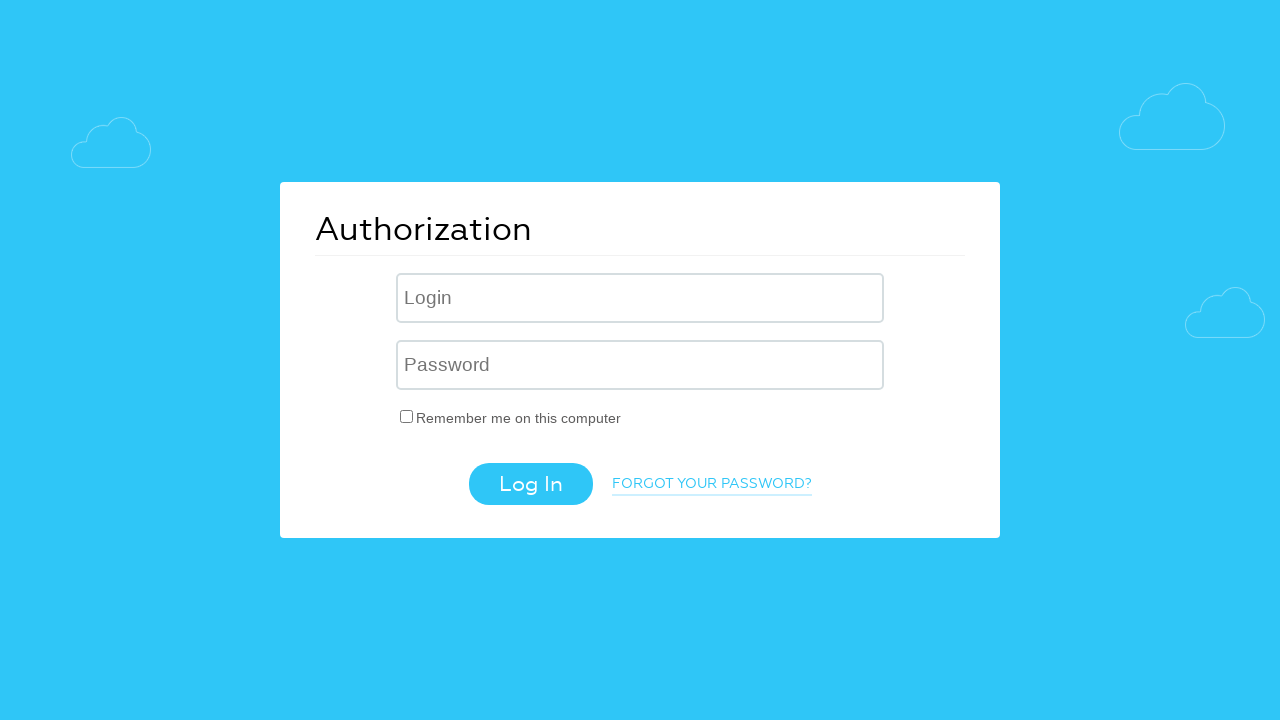

Retrieved 'value' attribute from Log In button
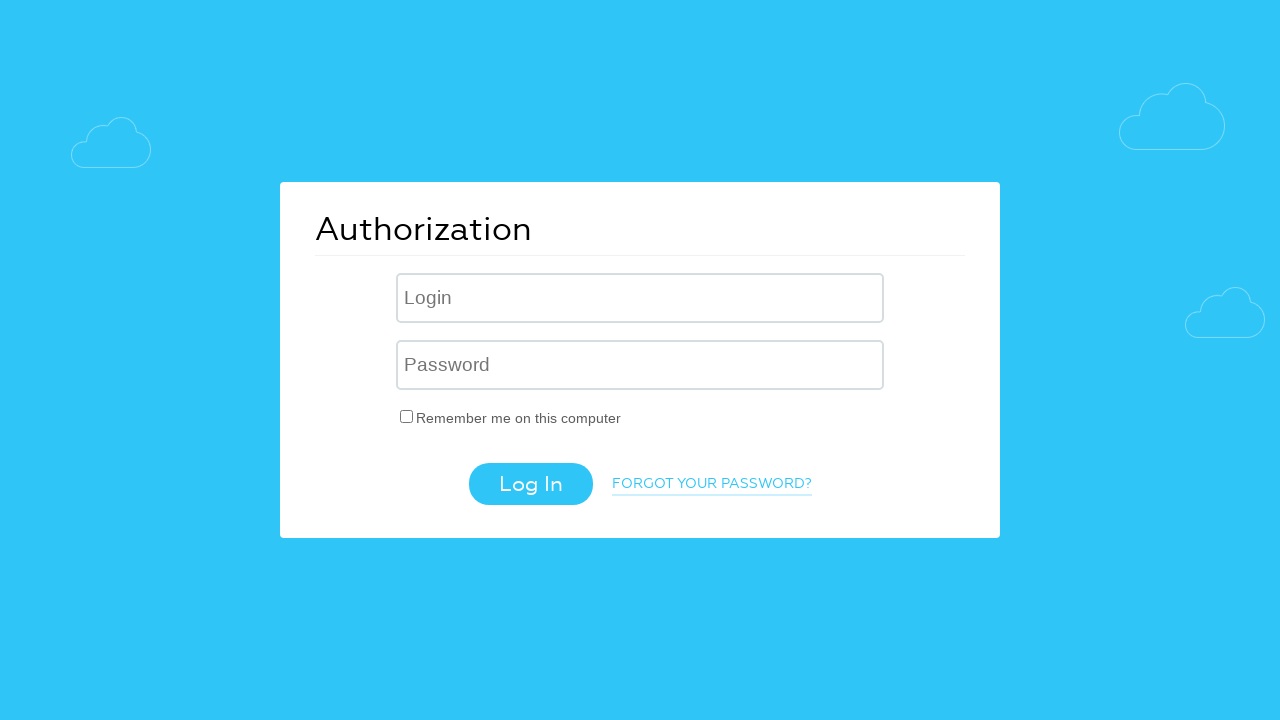

Verified Log In button has expected text value 'Log In'
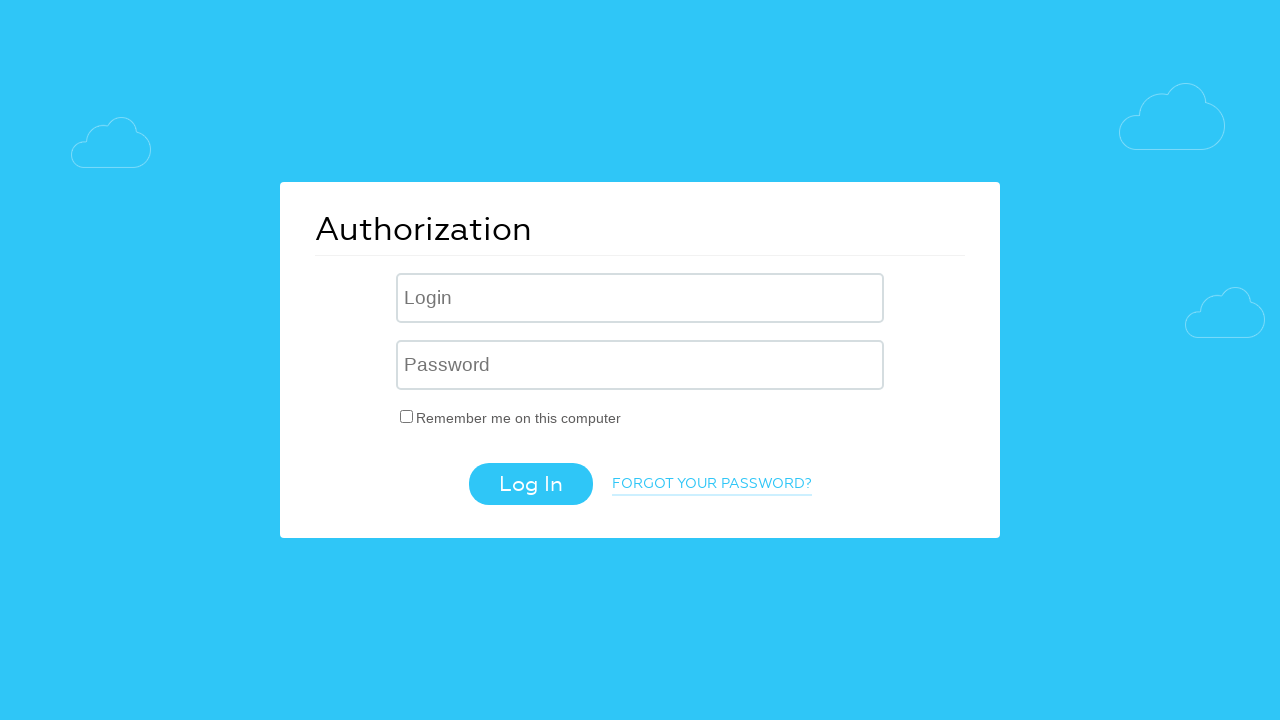

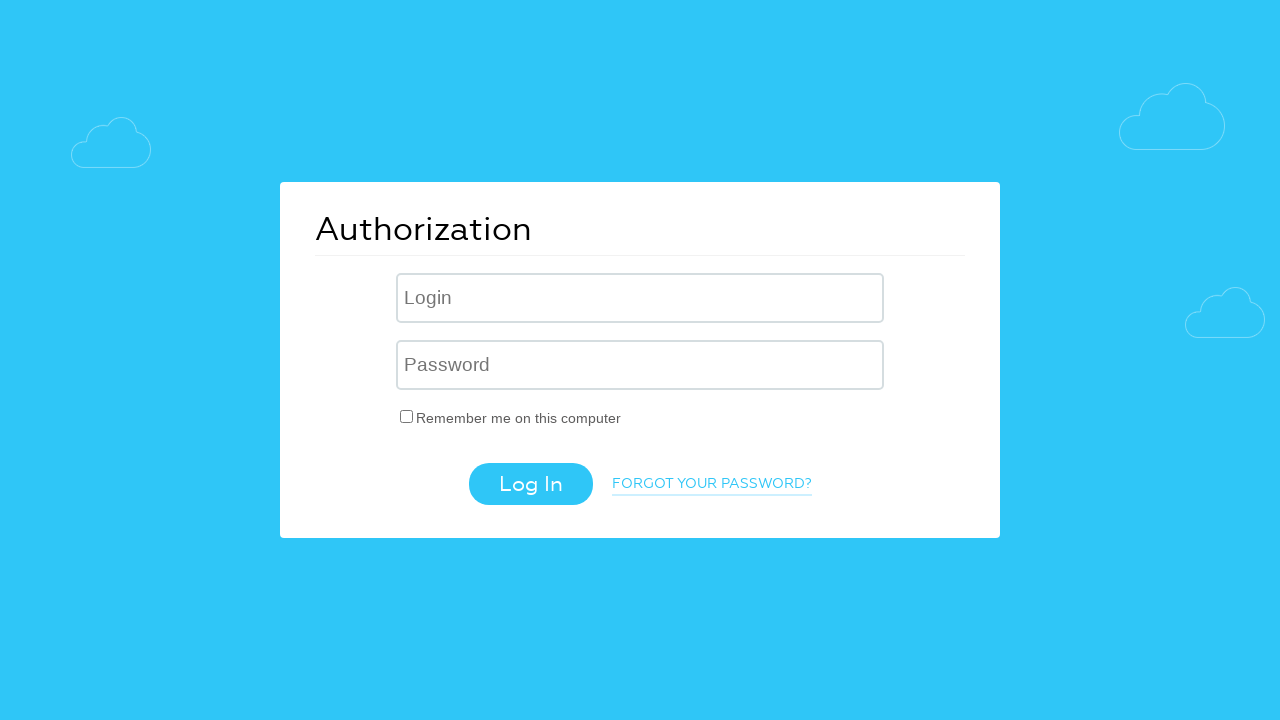